Tests dynamic loading by waiting for Hello World text to become visible

Starting URL: https://automationfc.github.io/dynamic-loading/

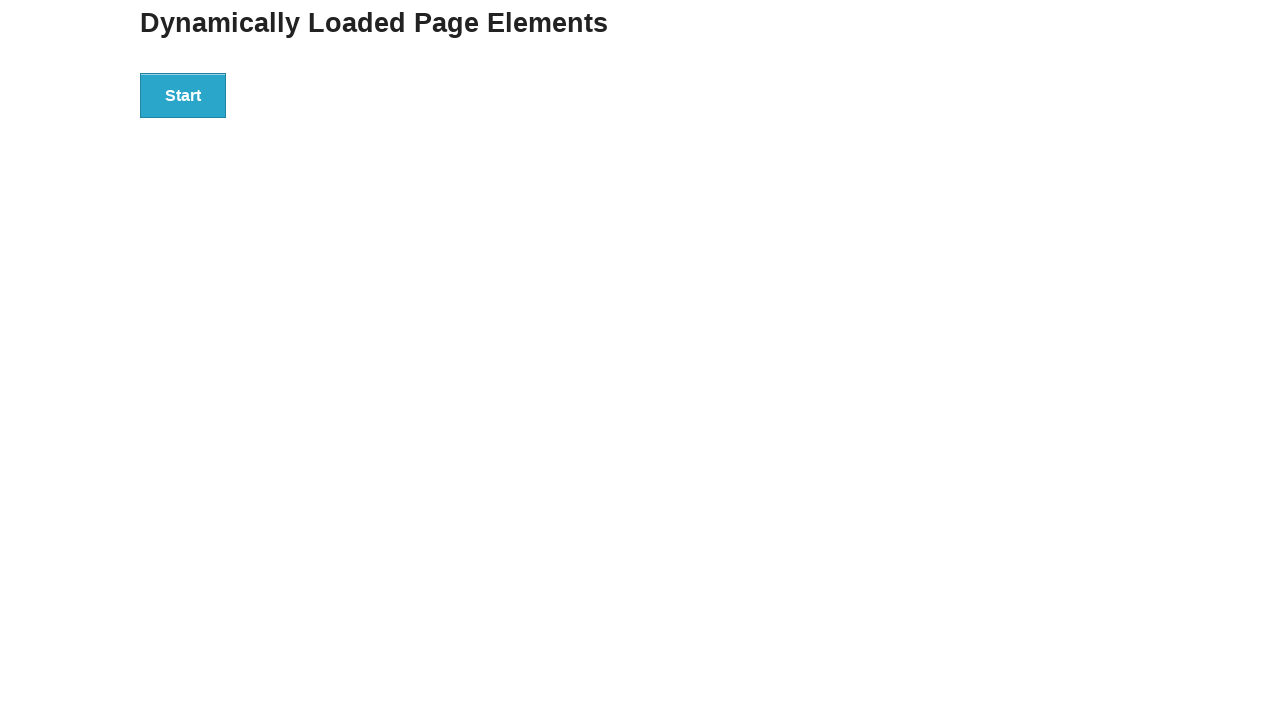

Clicked start button to begin dynamic loading at (183, 95) on xpath=//div[@id='start']/button
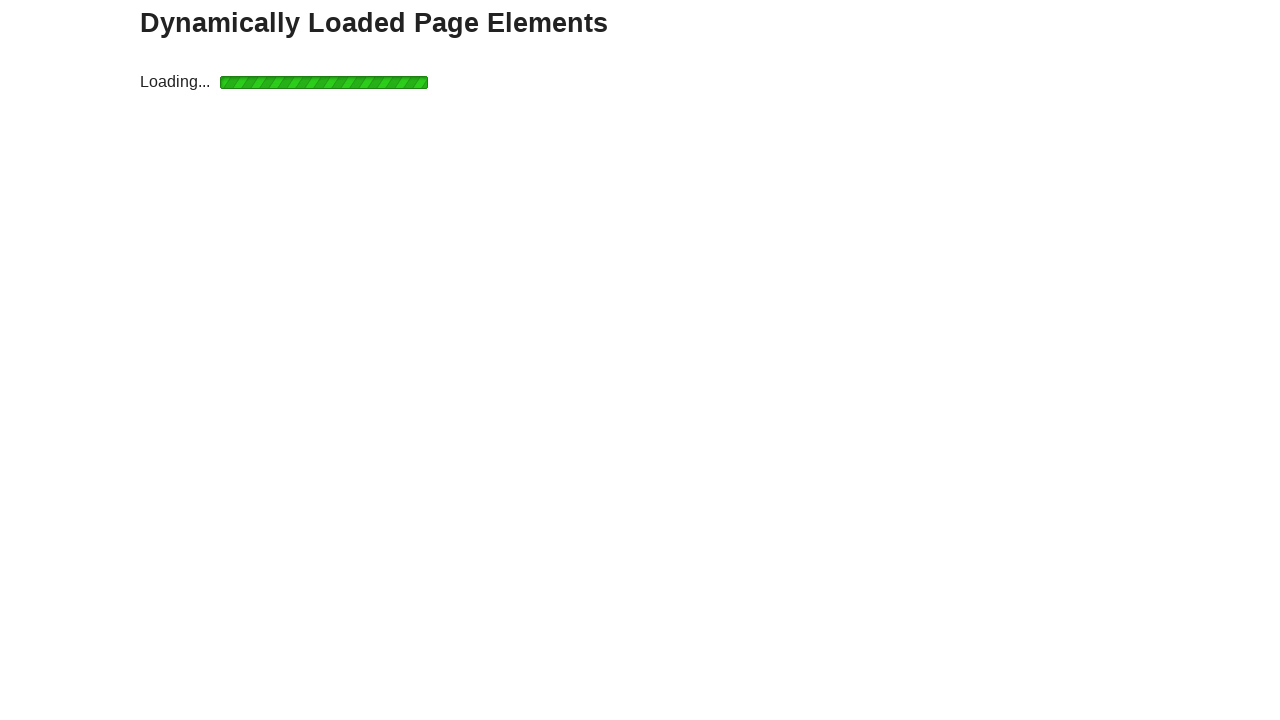

Hello World text became visible after waiting
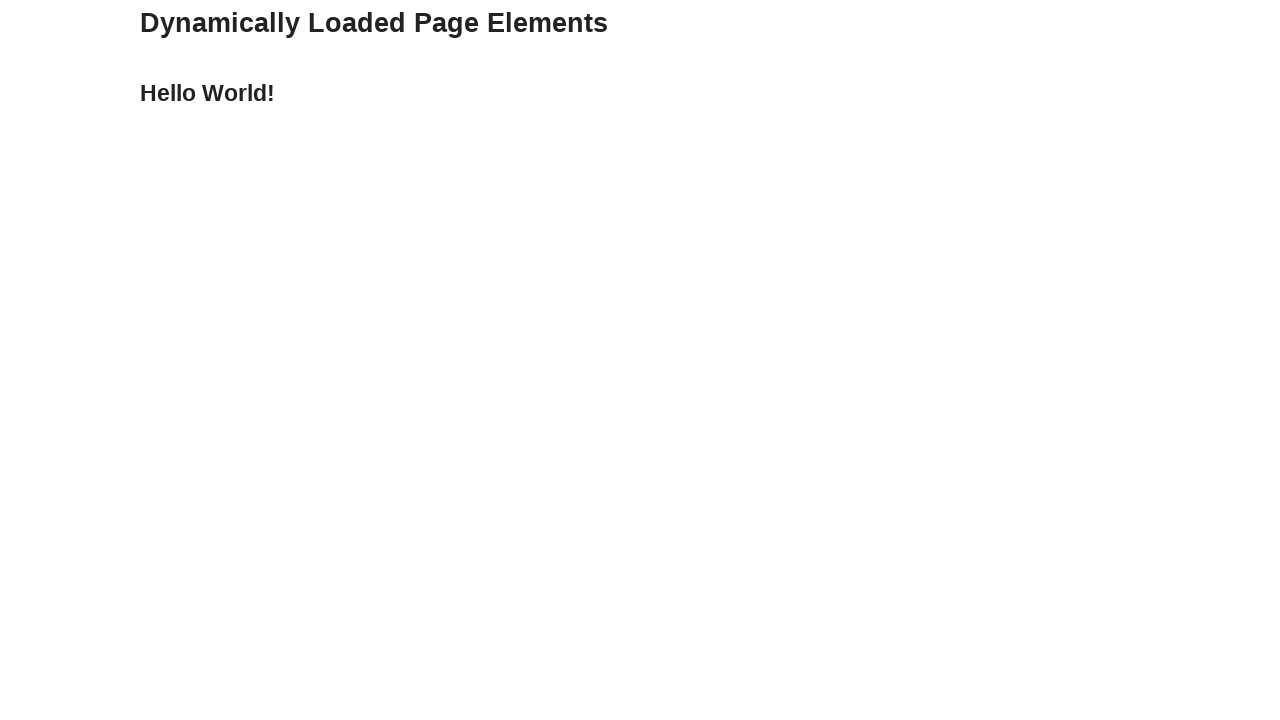

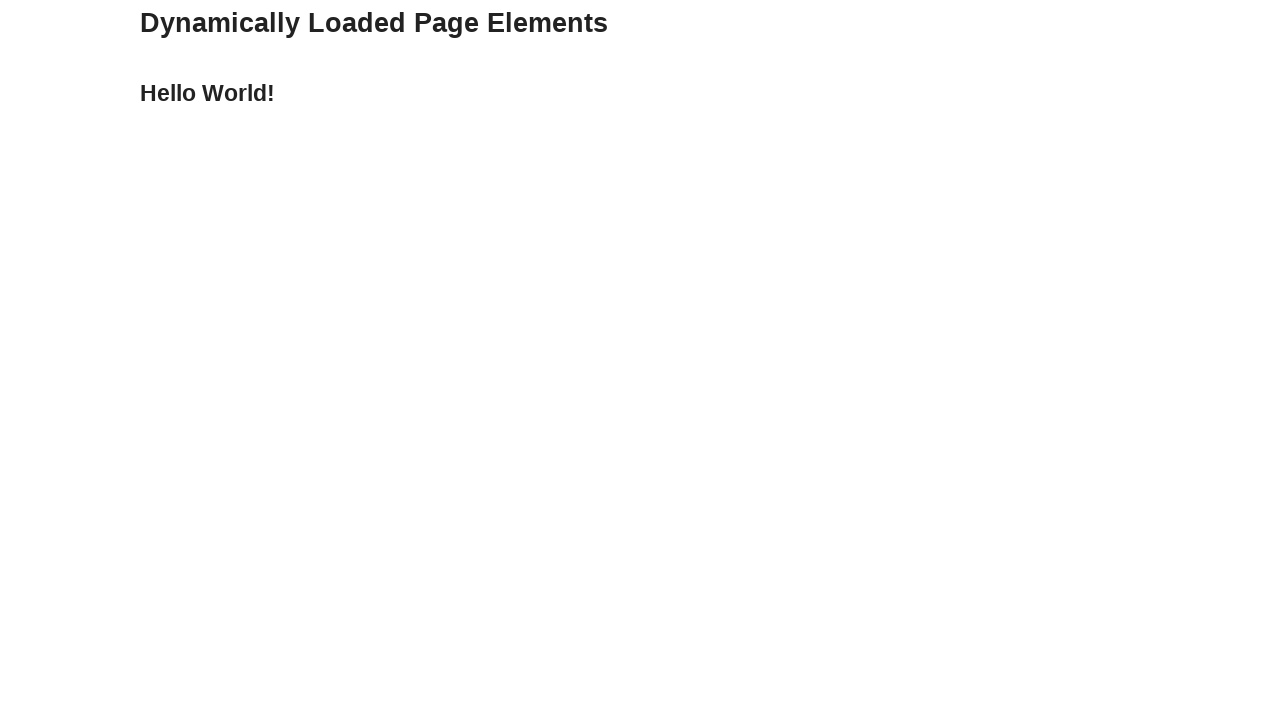